Tests the TenkafuMA Toolbox recruitment filter by opening settings, changing display format, selecting multiple filter tags, and waiting for results to load.

Starting URL: https://purindaisuki.github.io/tkfmtools/enlist/filter/

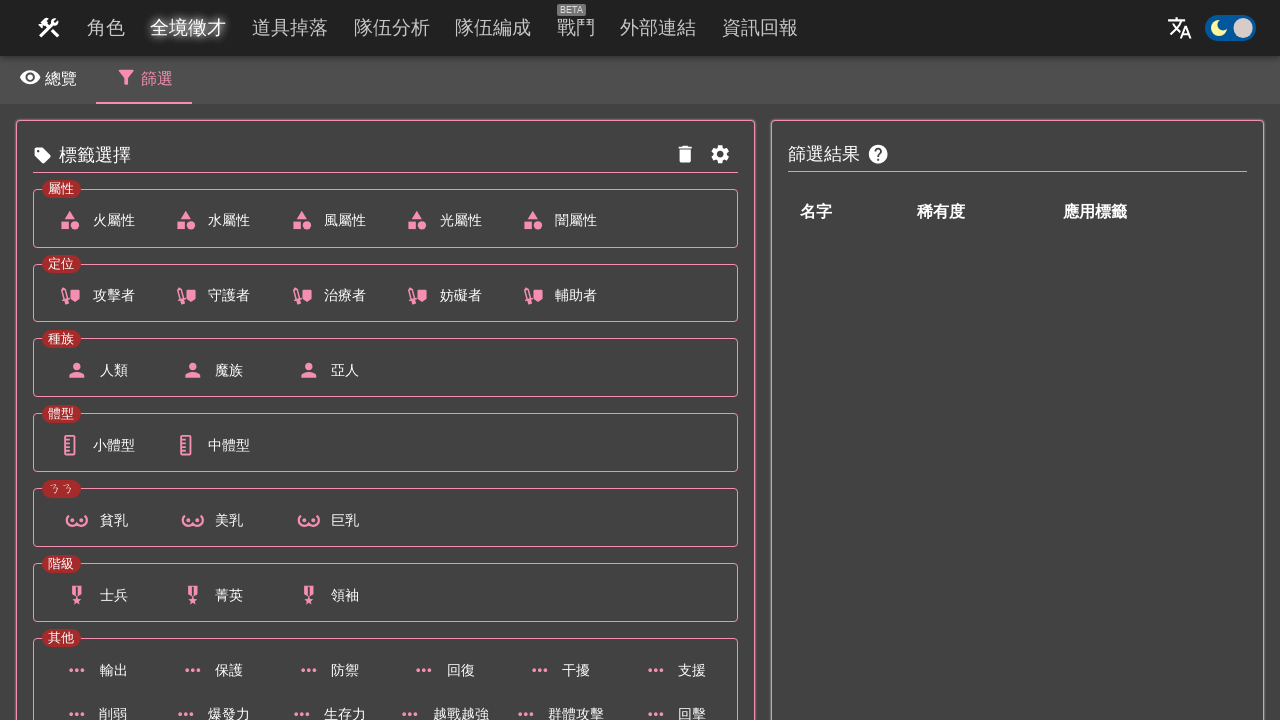

Set default timeout to 10 seconds
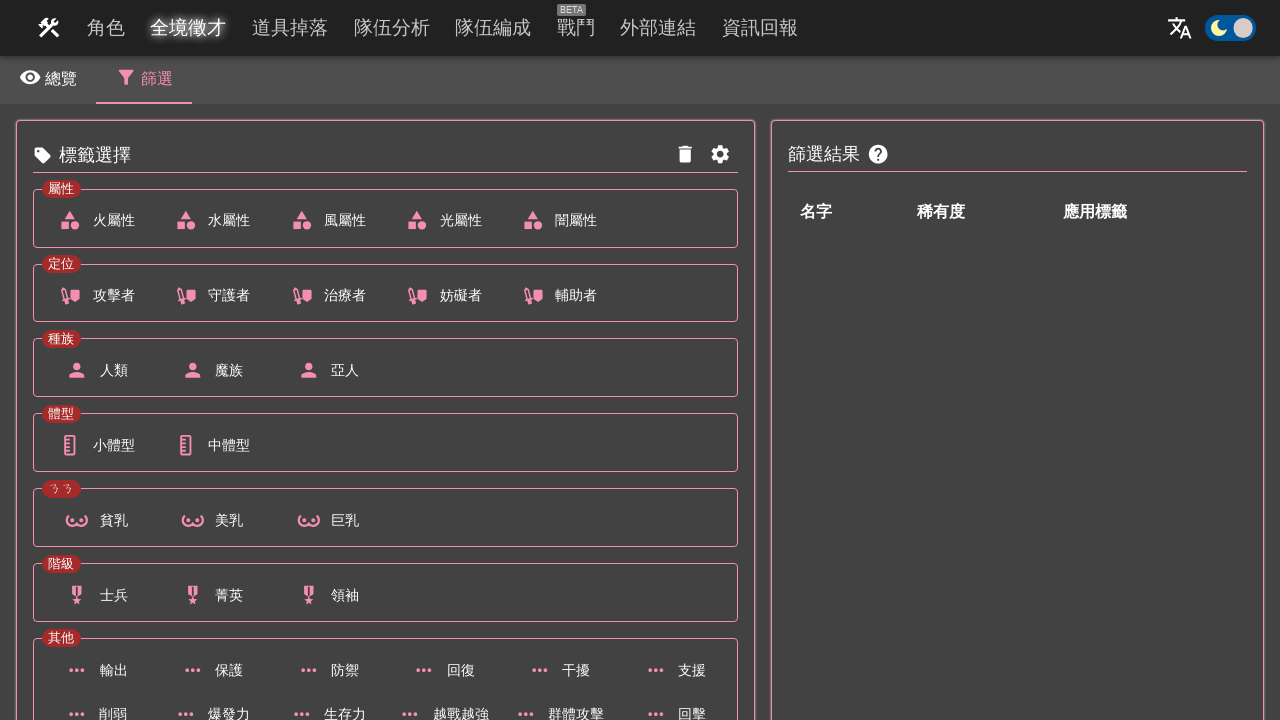

Verified all 7 tag categories are loaded on the recruitment filter page
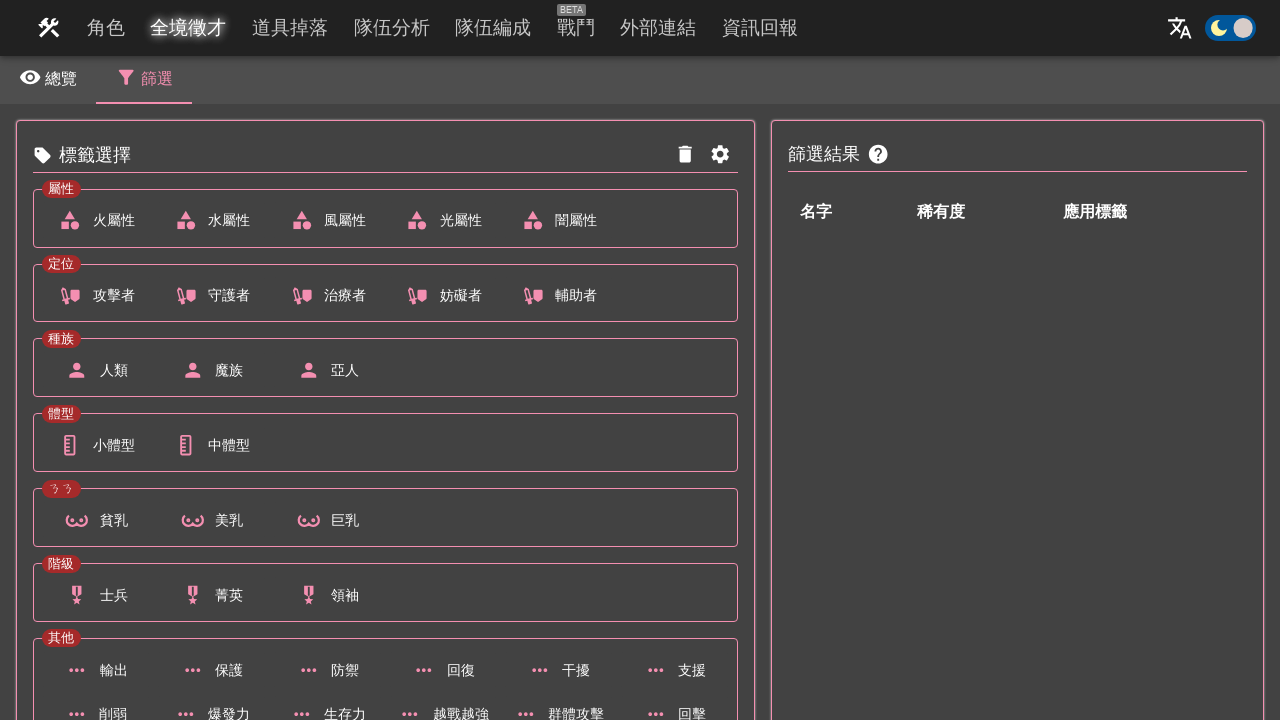

Opened settings menu at (721, 155) on internal:label="\u986f\u793a\u8a2d\u5b9a"i
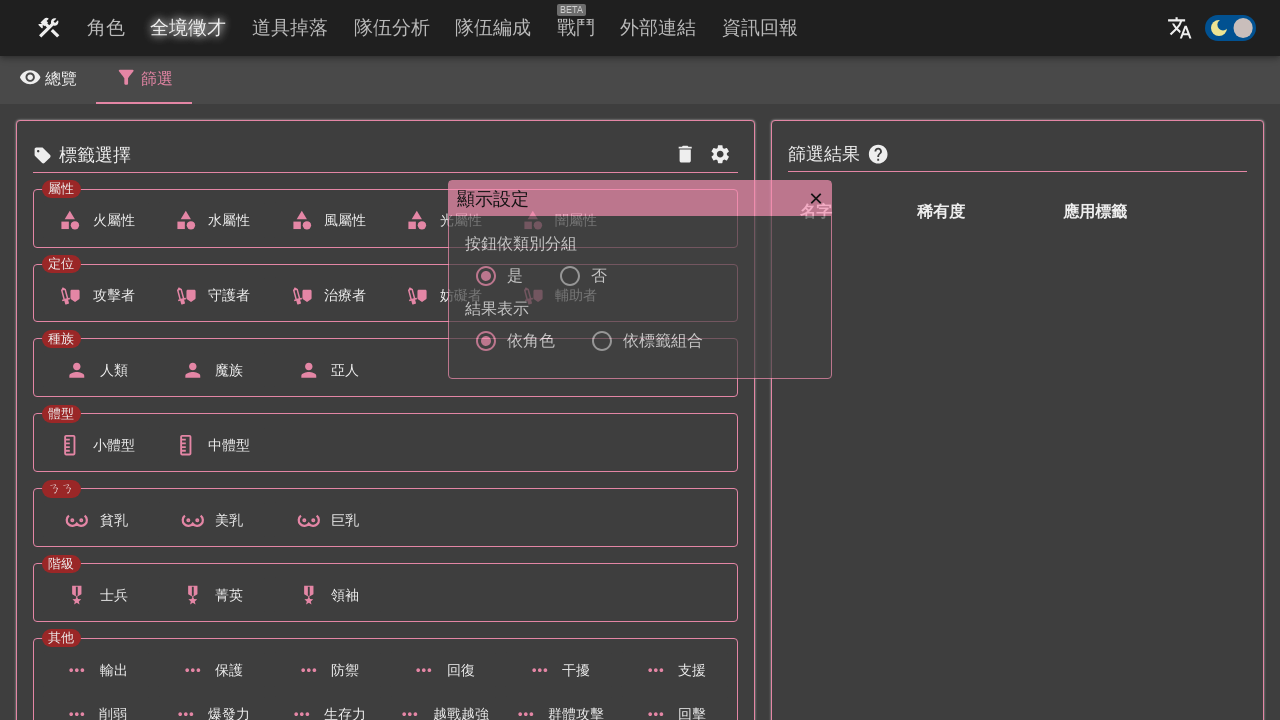

Changed result display format to '依標籤組合' (by tag combination) at (602, 341) on internal:label="\u4f9d\u6a19\u7c64\u7d44\u5408"i
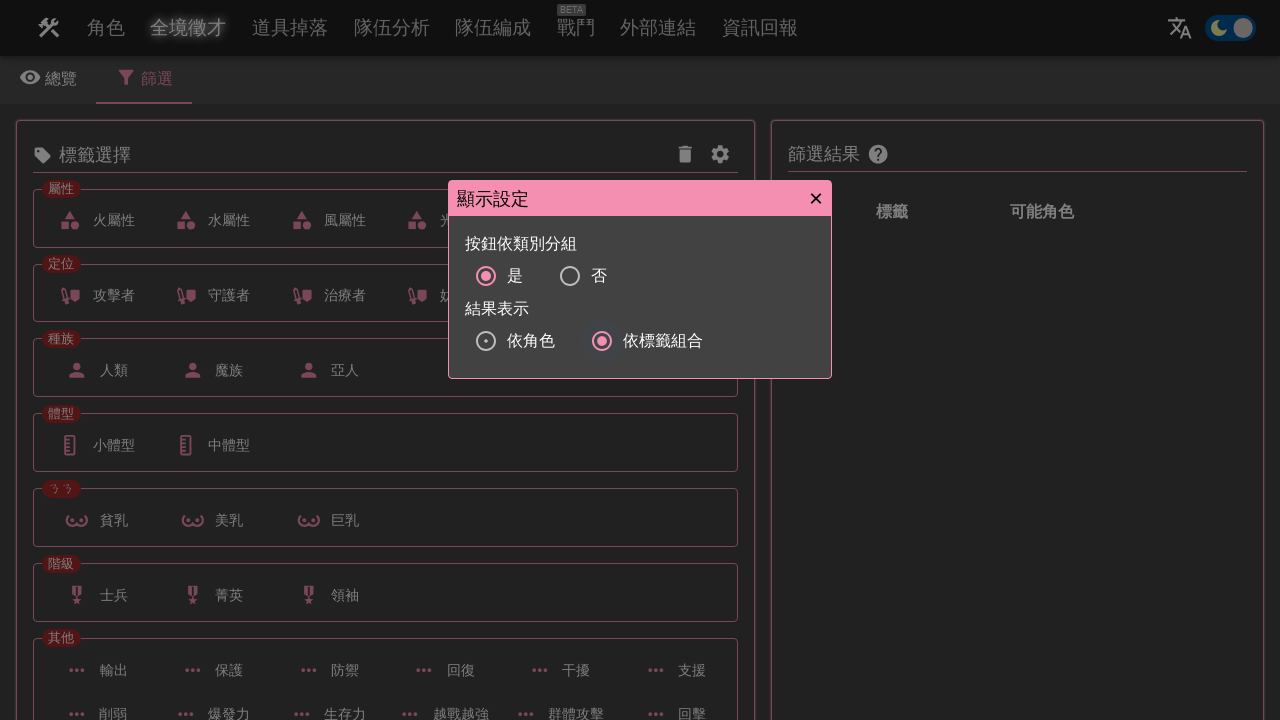

Closed settings menu at (816, 198) on internal:text="\u00d7"i
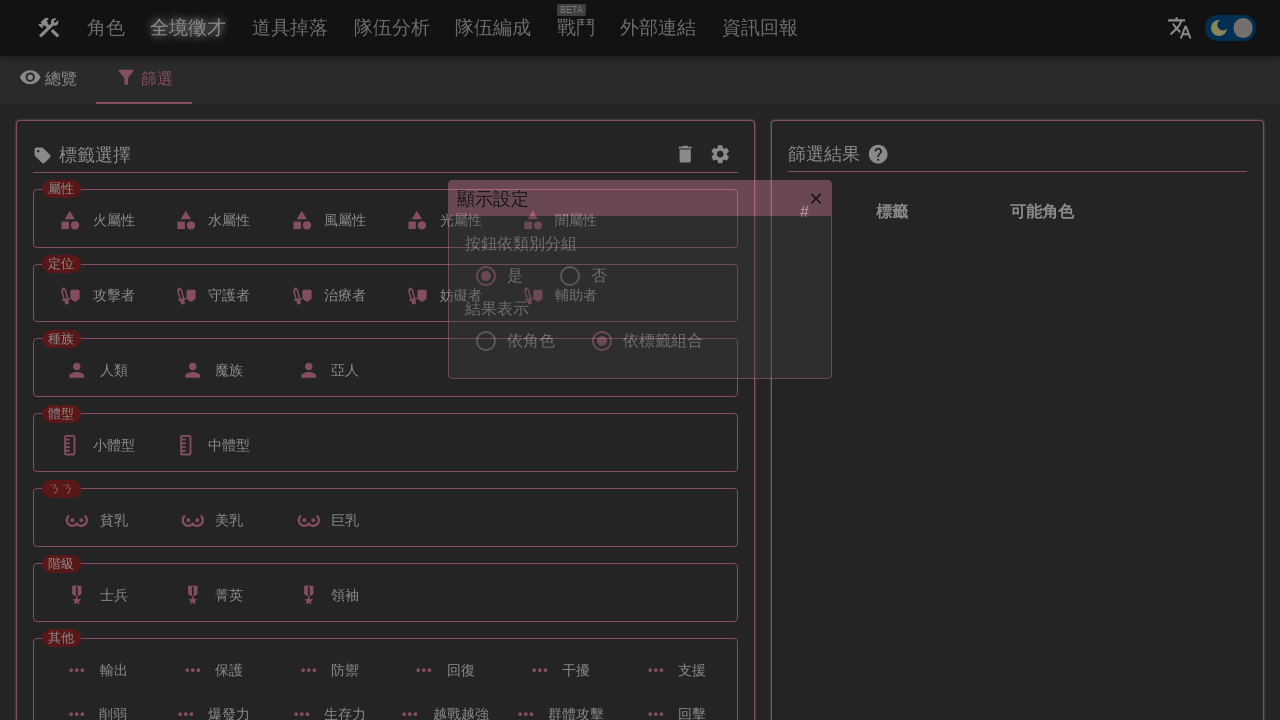

Selected filter tag '中體型' at (211, 445) on internal:text="\u4e2d\u9ad4\u578b"i
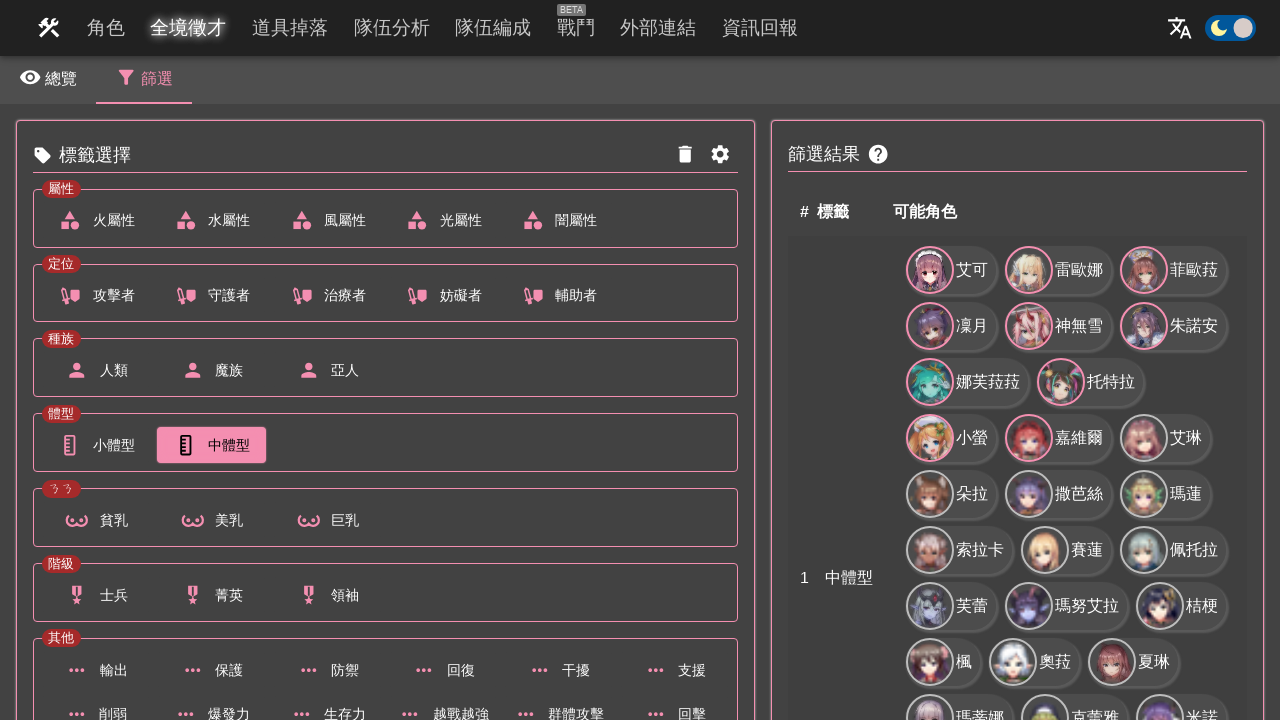

Selected filter tag '風屬性' at (327, 221) on internal:text="\u98a8\u5c6c\u6027"i
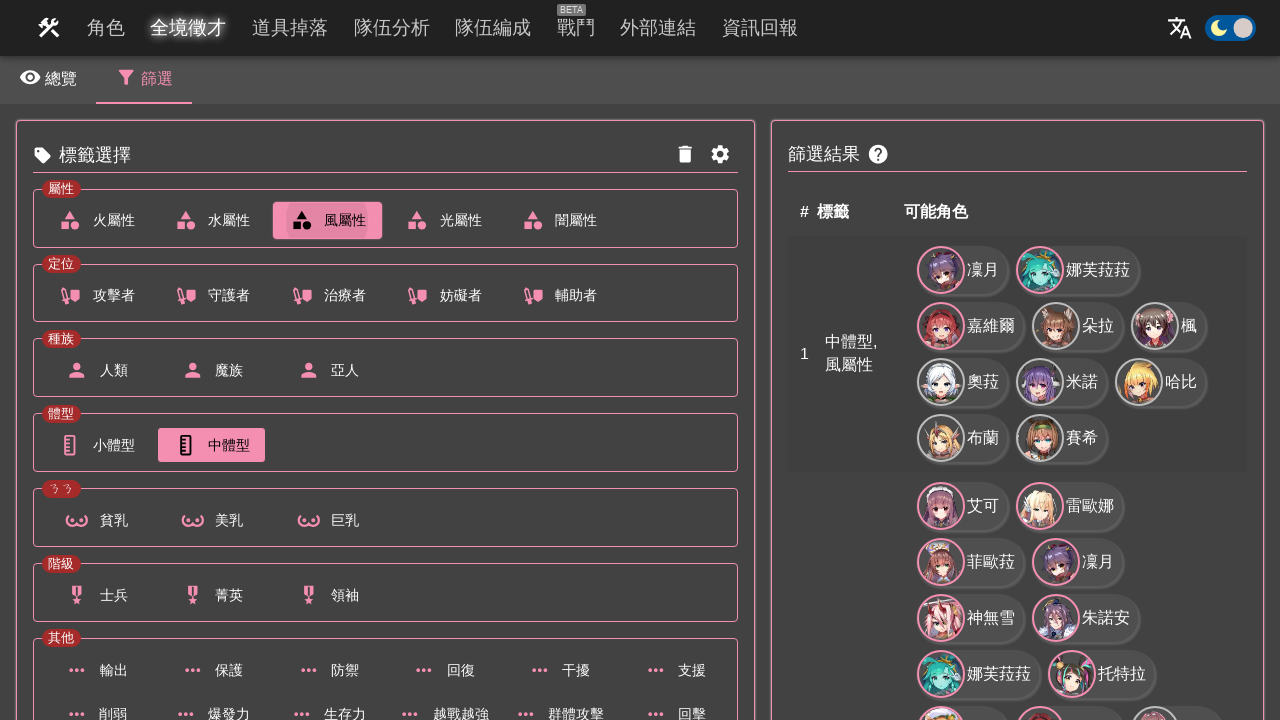

Selected filter tag '士兵' at (96, 595) on internal:text="\u58eb\u5175"i
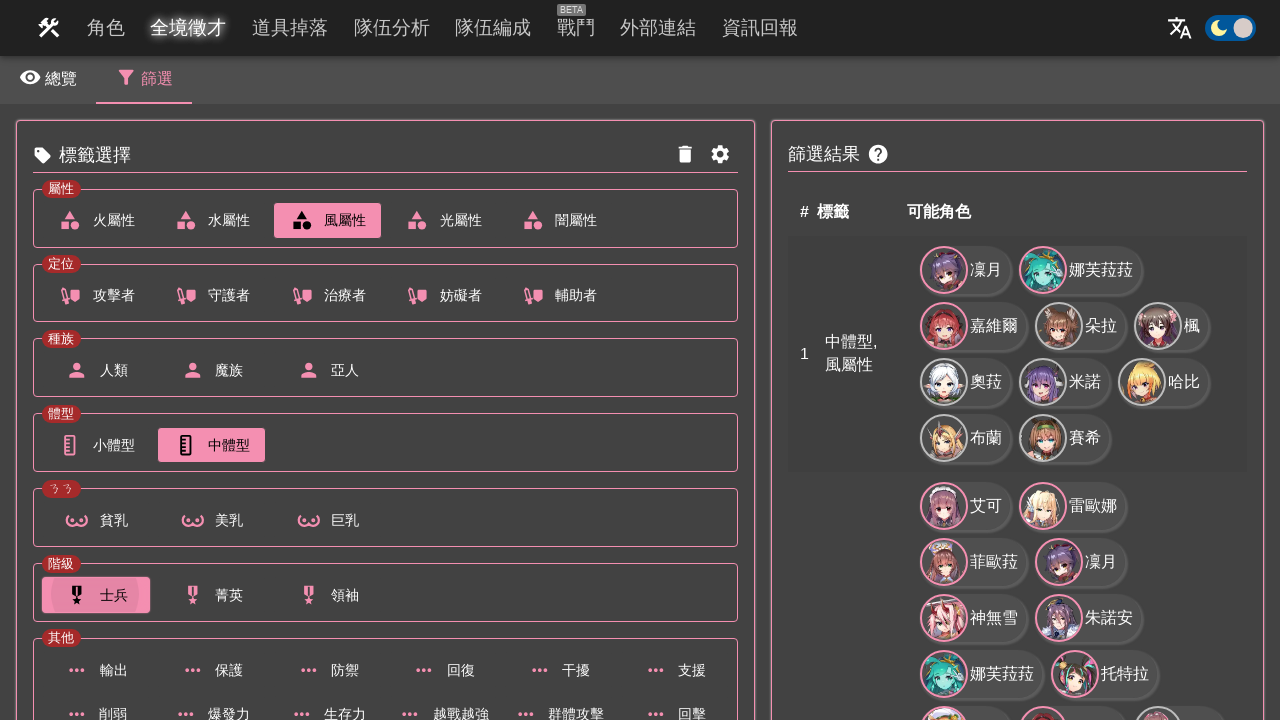

Selected filter tag '亞人' at (327, 370) on internal:text="\u4e9e\u4eba"i
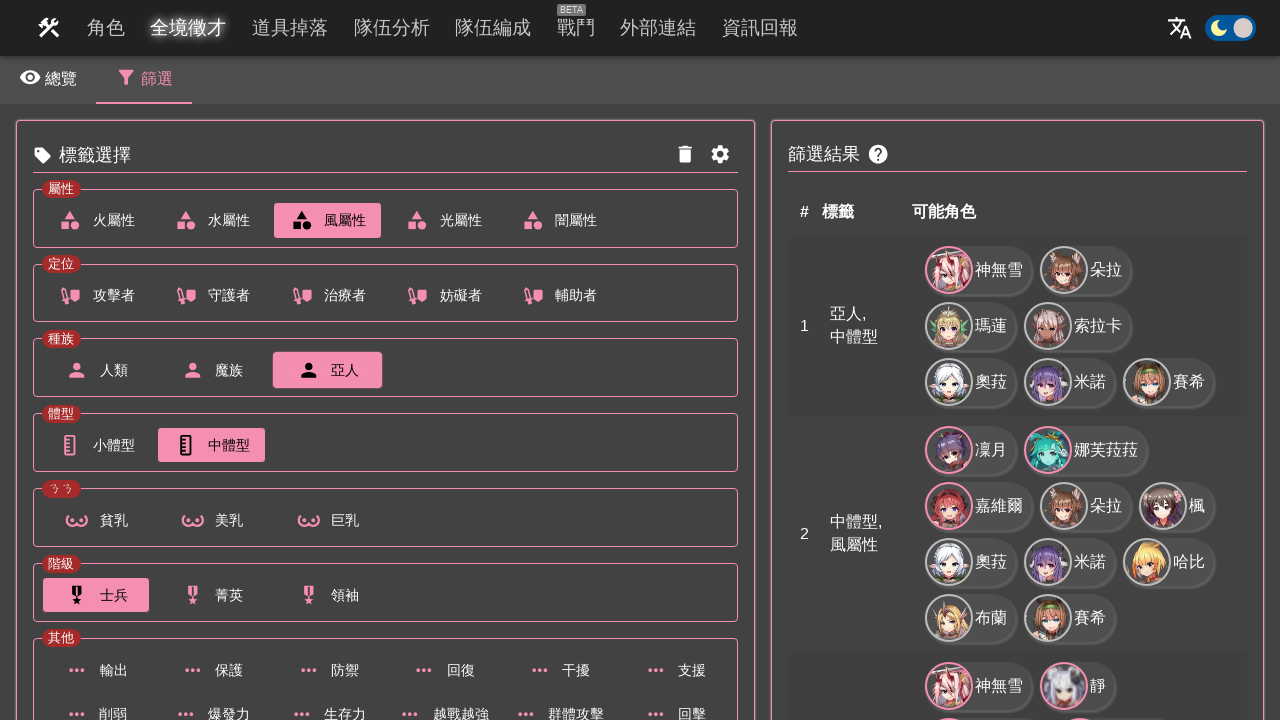

Selected filter tag '防禦' at (327, 670) on internal:text="\u9632\u79a6"i
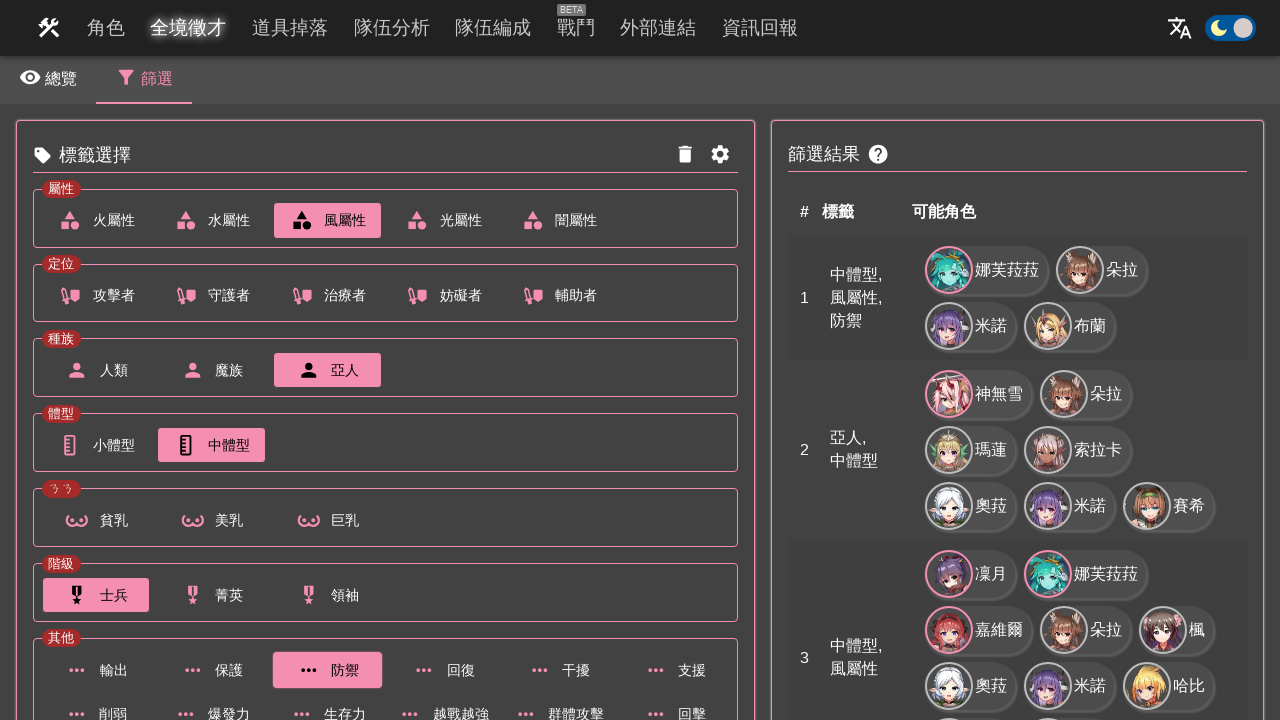

Verified all recruitment character images loaded completely
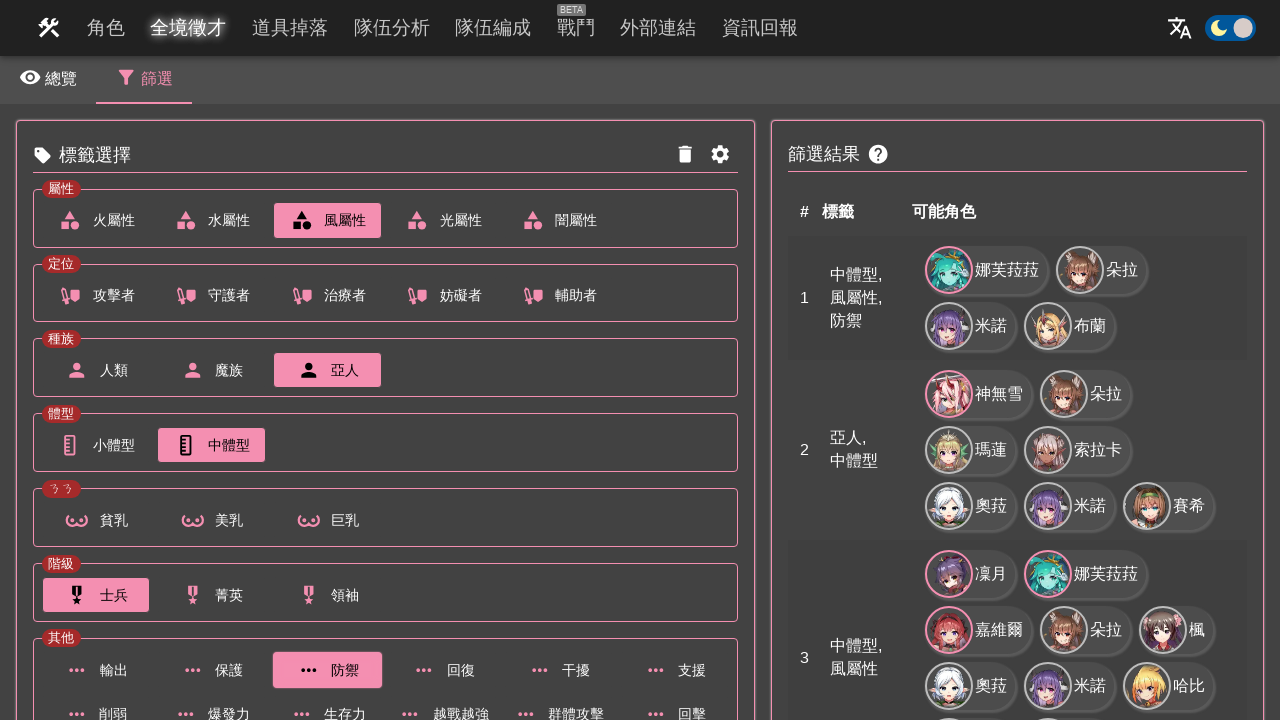

Verified filtered results table is present on the page
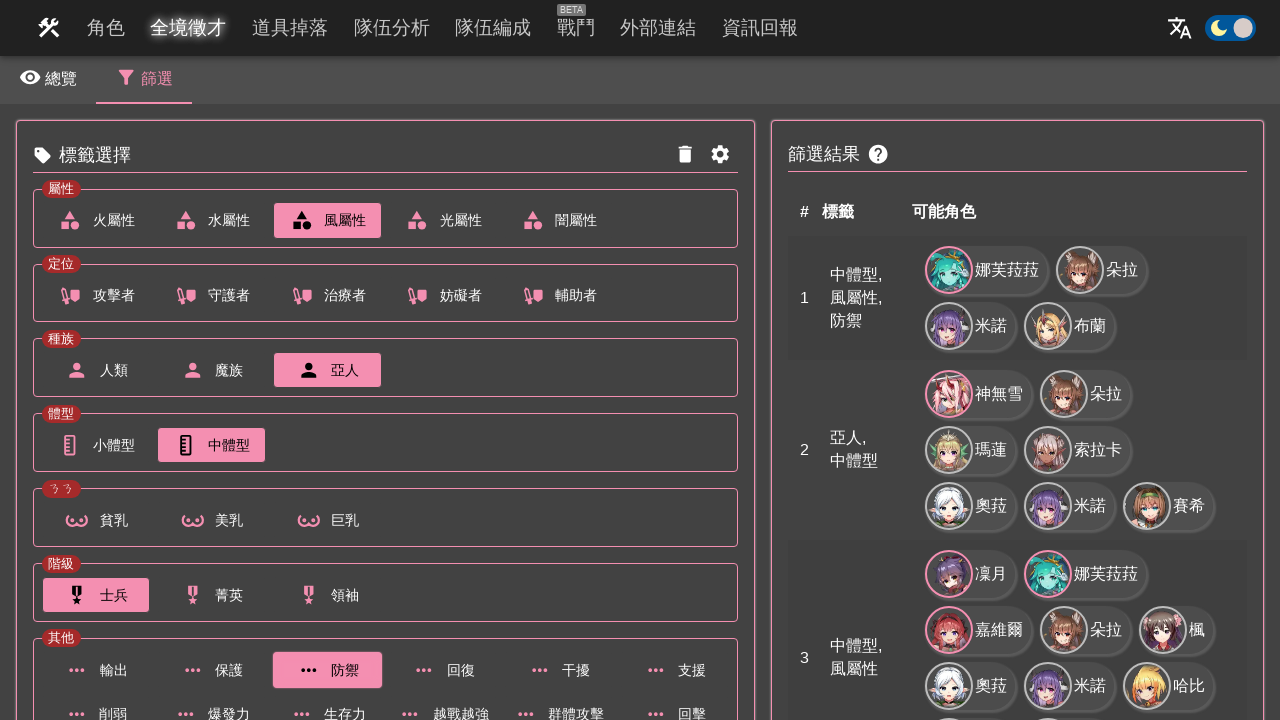

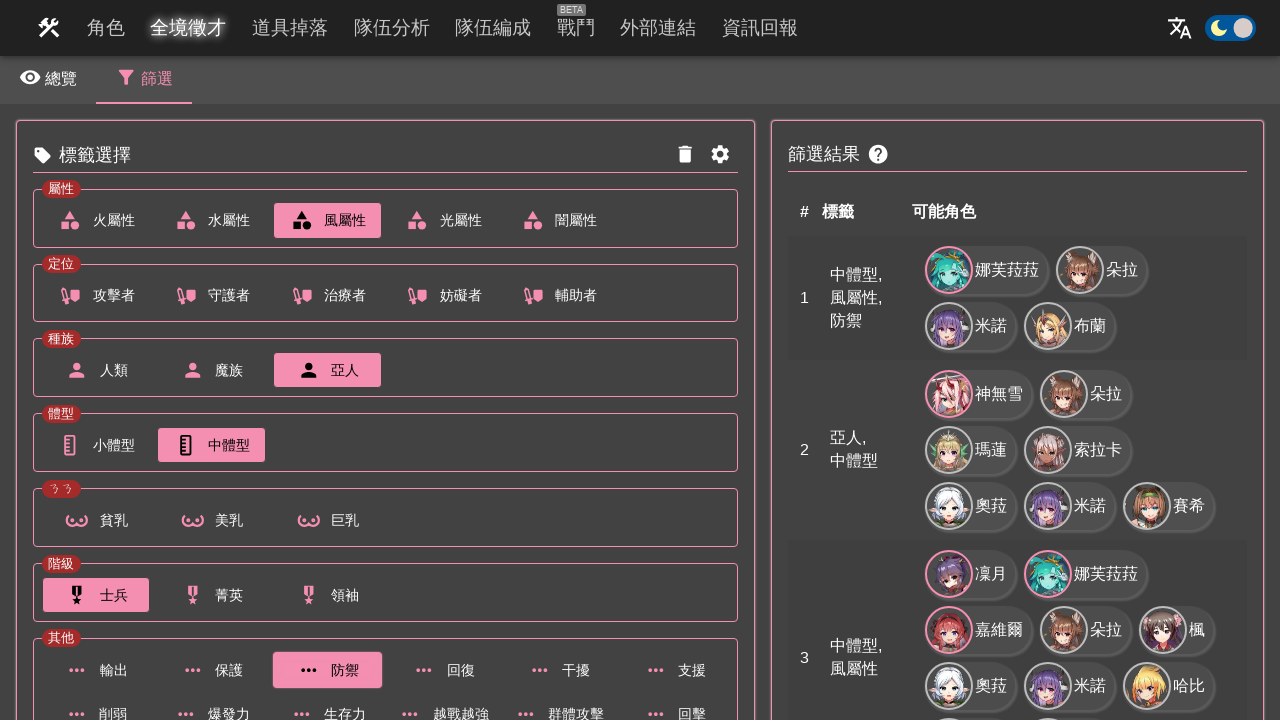